Tests the add-to-cart functionality on a vegetable shopping site by finding specific products (Cucumber, Broccoli, Beetroot) and clicking their "Add to cart" buttons

Starting URL: https://rahulshettyacademy.com/seleniumPractise/#/

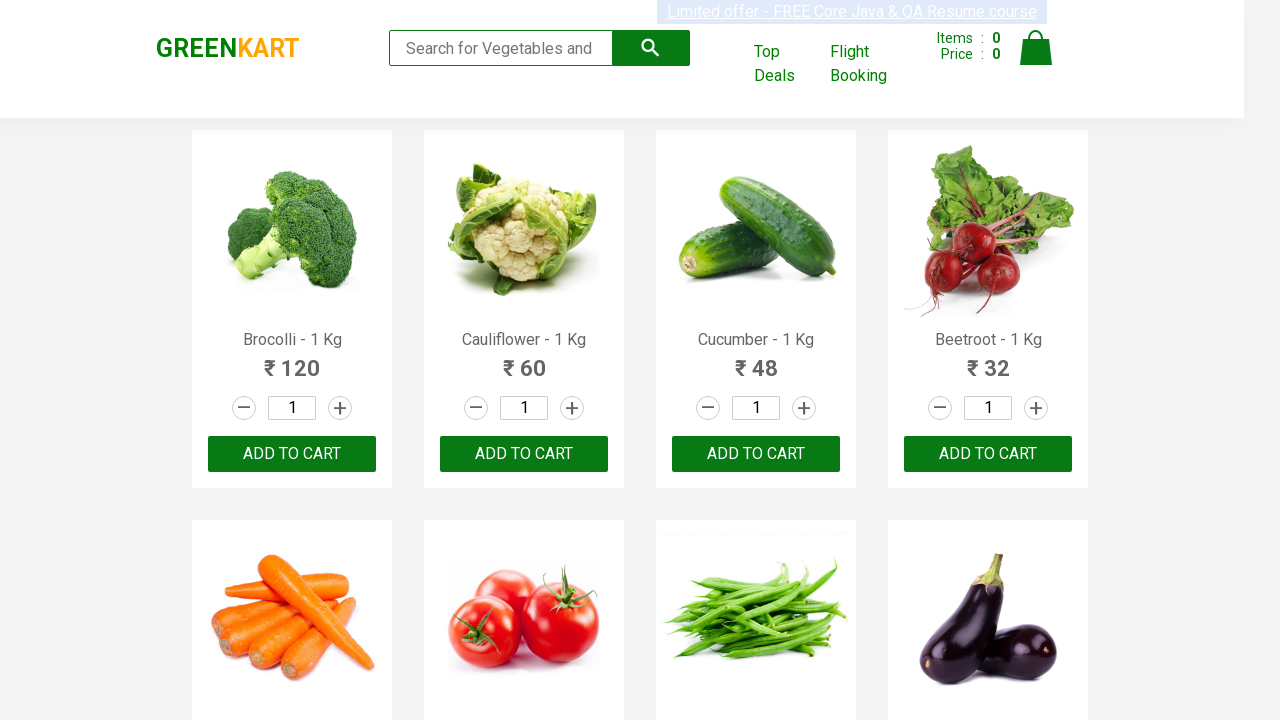

Waited for product names to load on the page
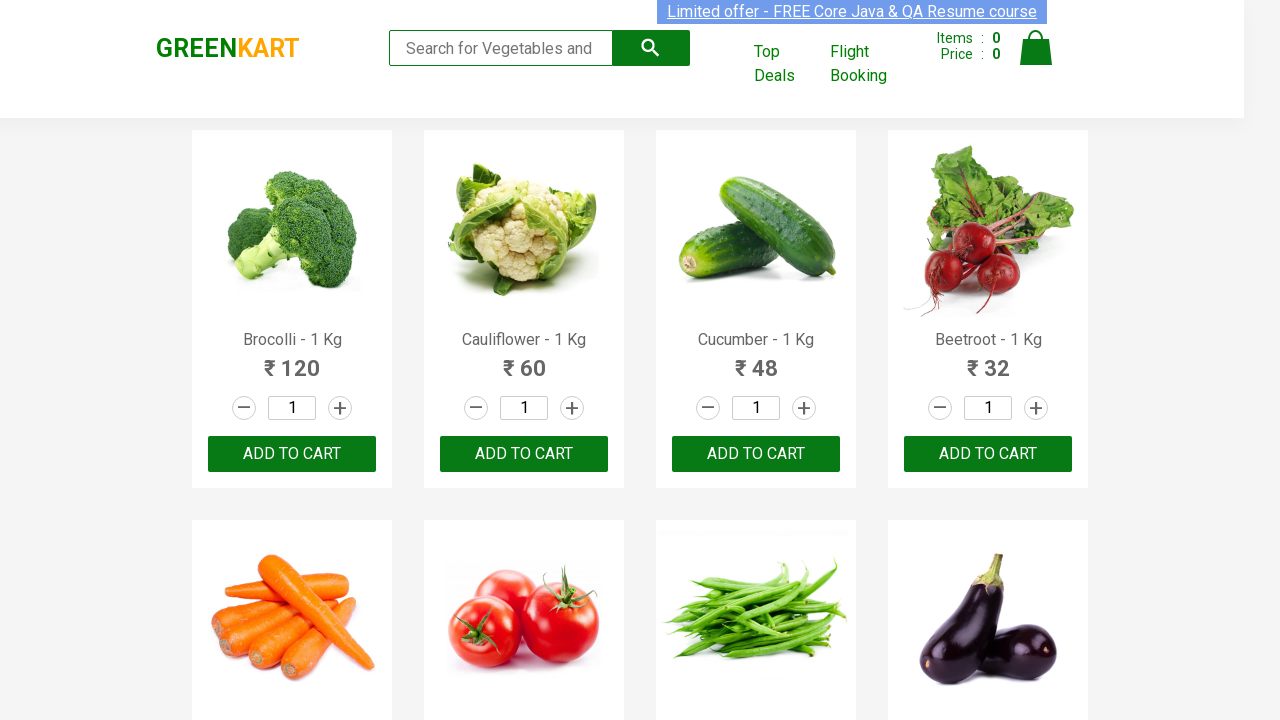

Retrieved all product name elements from the page
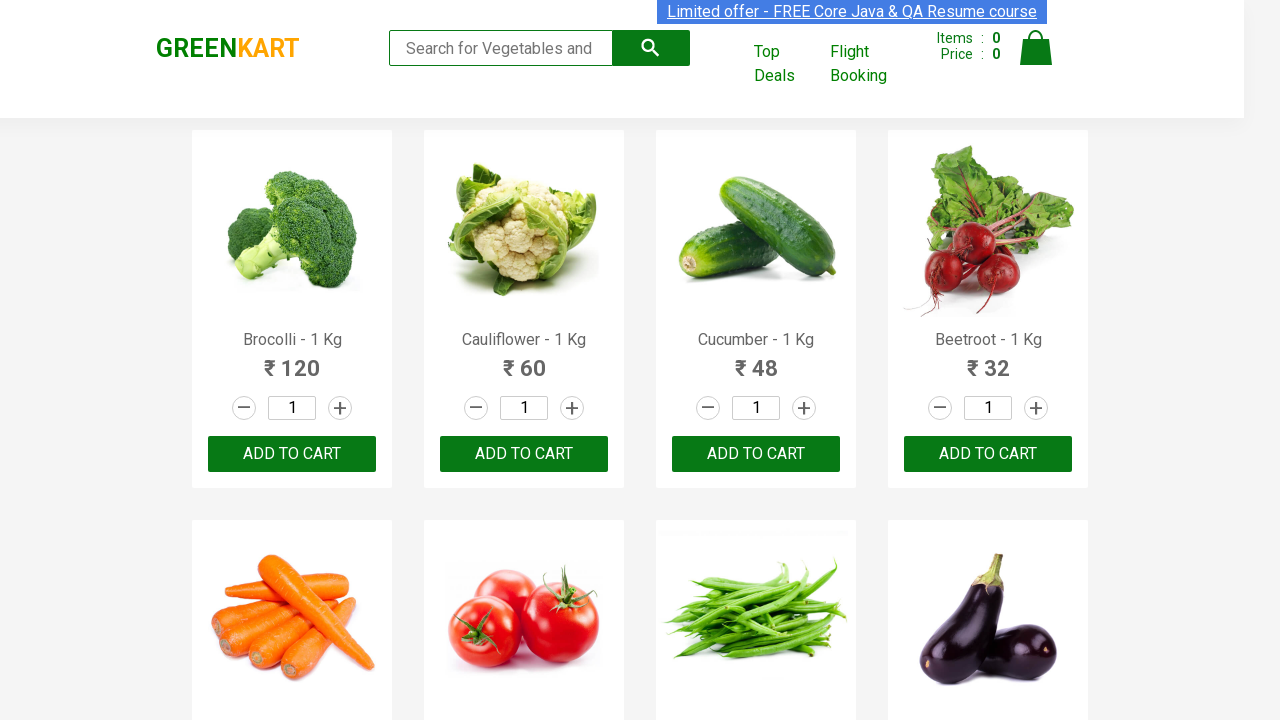

Extracted product name: 'Brocolli'
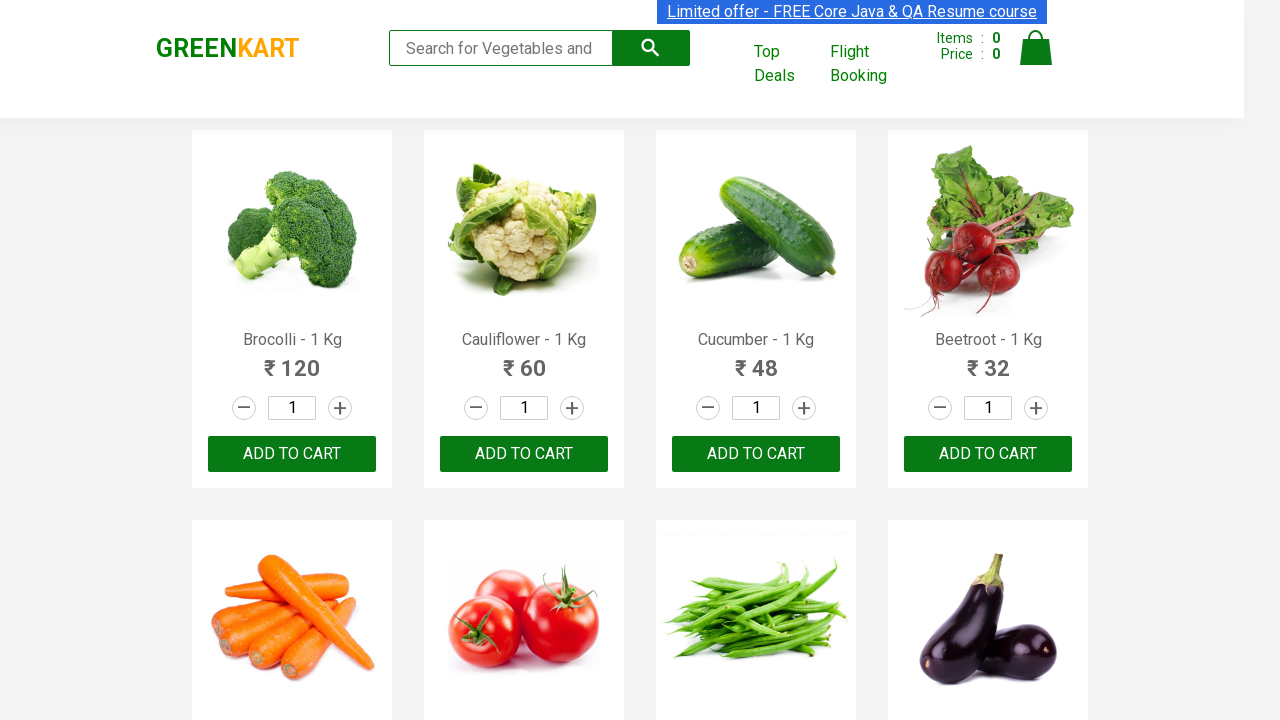

Clicked 'Add to cart' button for Brocolli at (292, 454) on xpath=//div[@class='product-action']/button >> nth=0
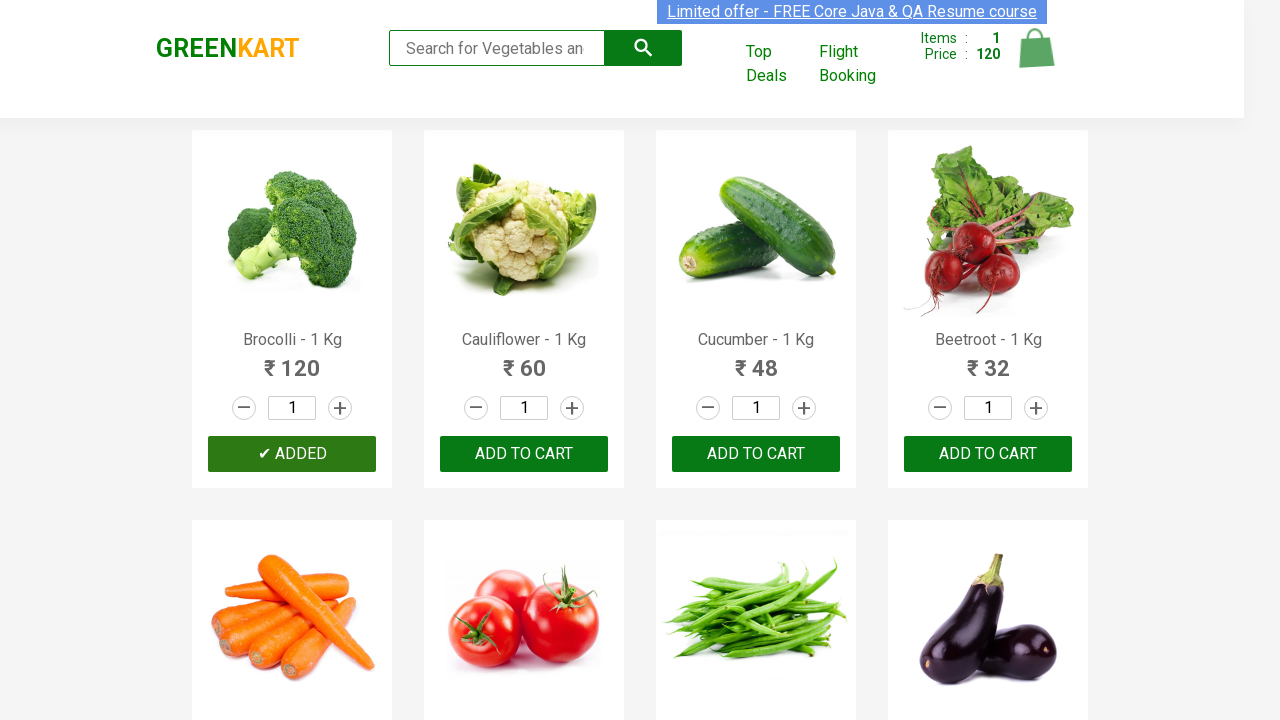

Extracted product name: 'Cauliflower'
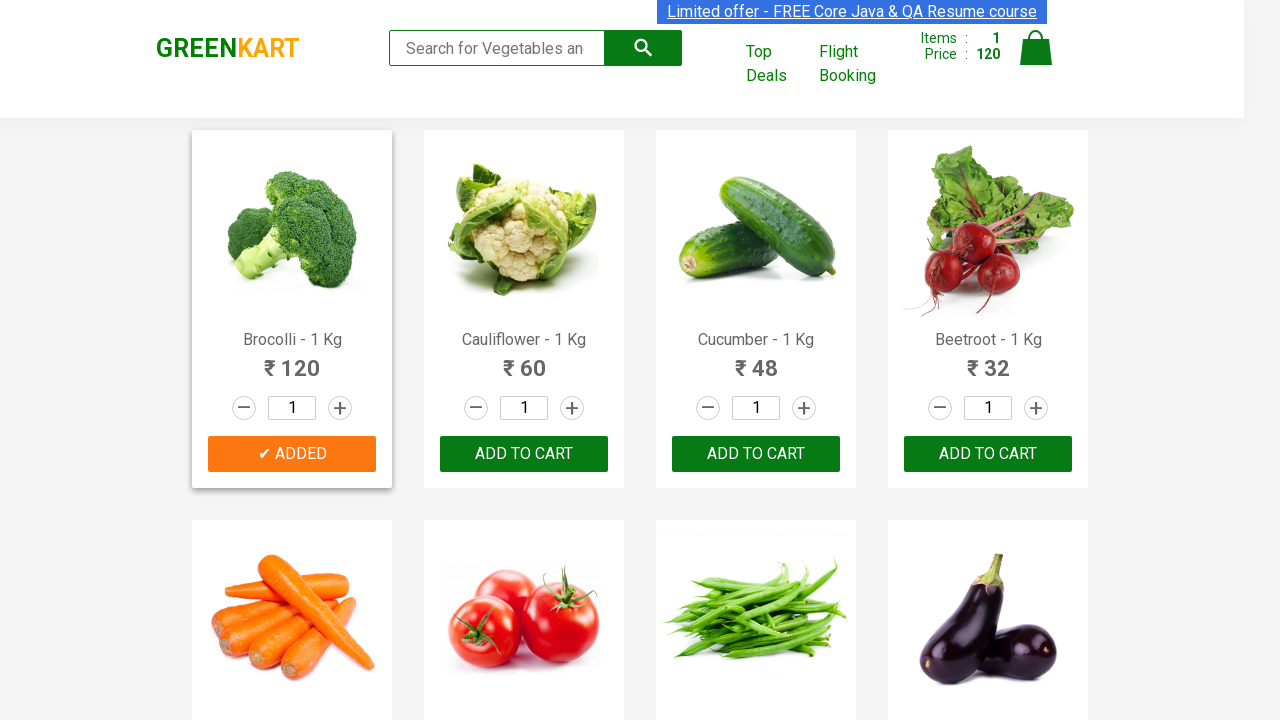

Extracted product name: 'Cucumber'
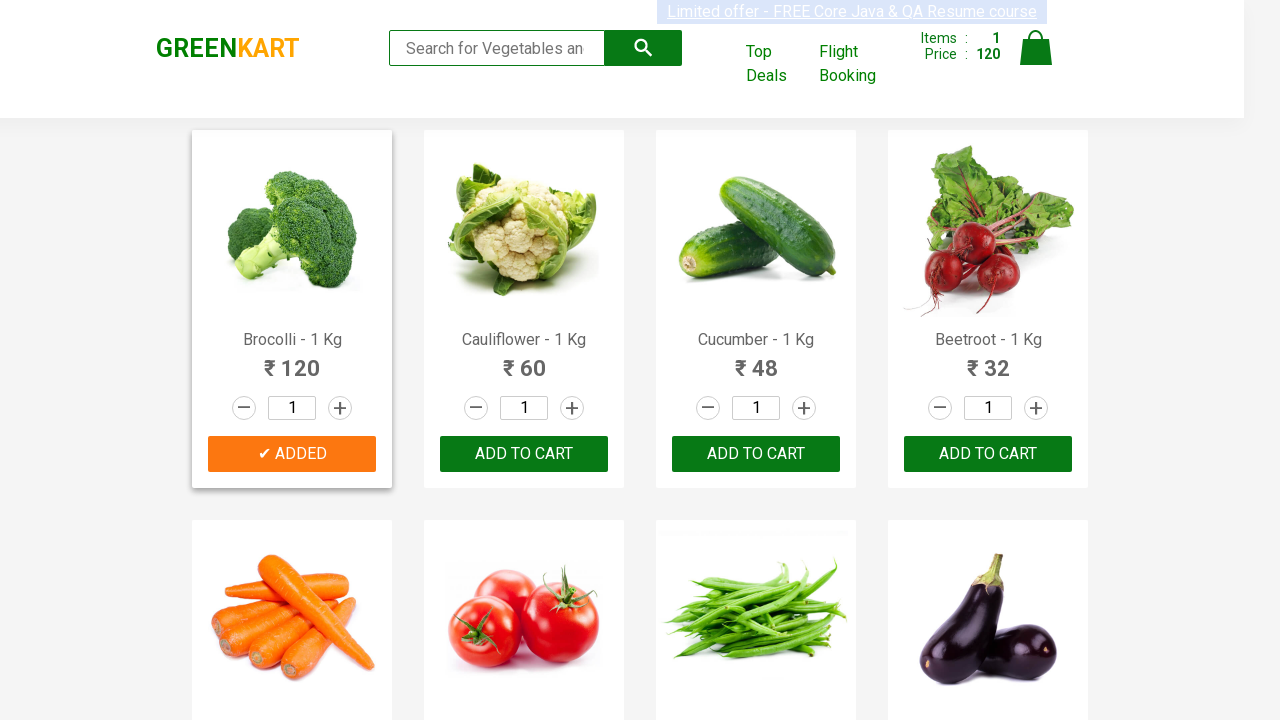

Clicked 'Add to cart' button for Cucumber at (756, 454) on xpath=//div[@class='product-action']/button >> nth=2
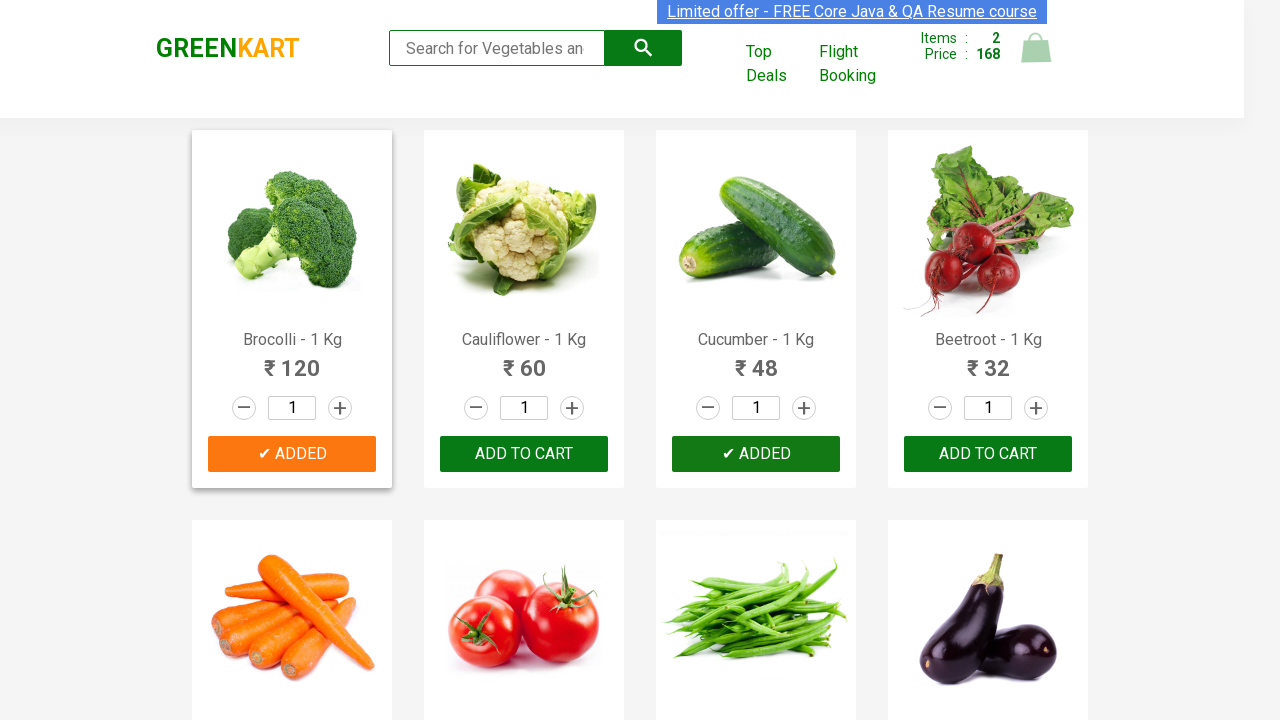

Extracted product name: 'Beetroot'
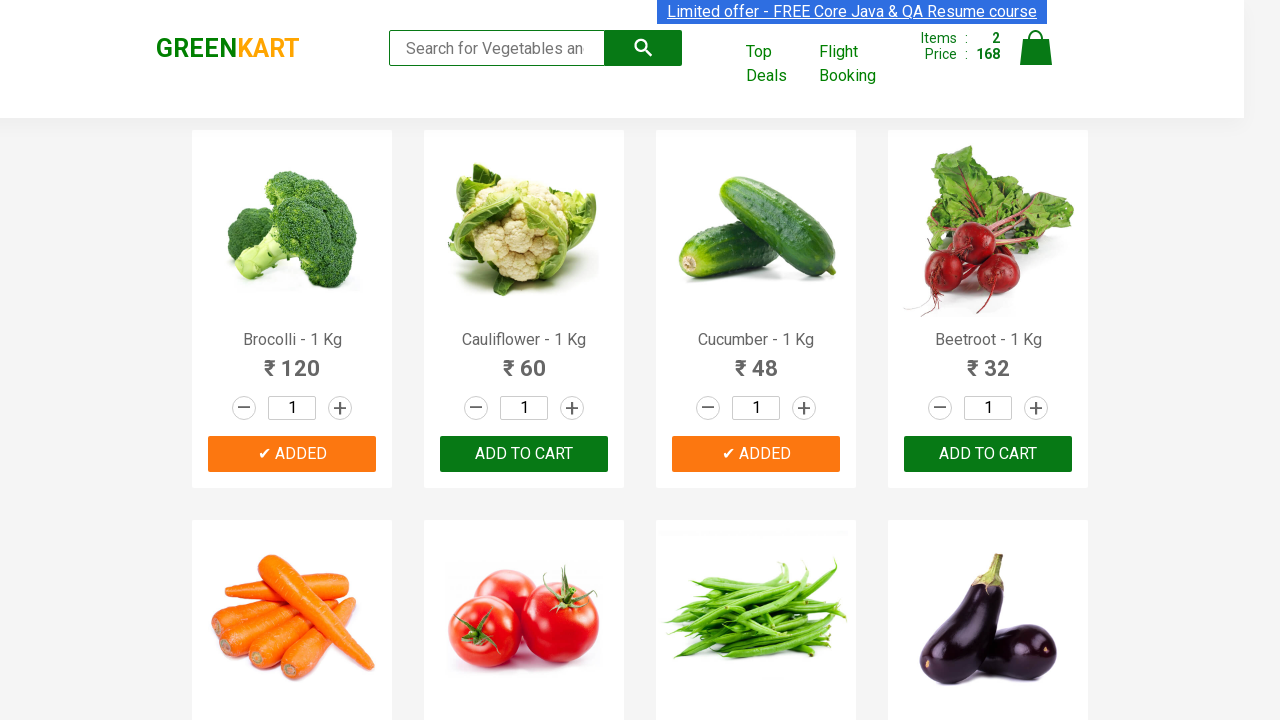

Clicked 'Add to cart' button for Beetroot at (988, 454) on xpath=//div[@class='product-action']/button >> nth=3
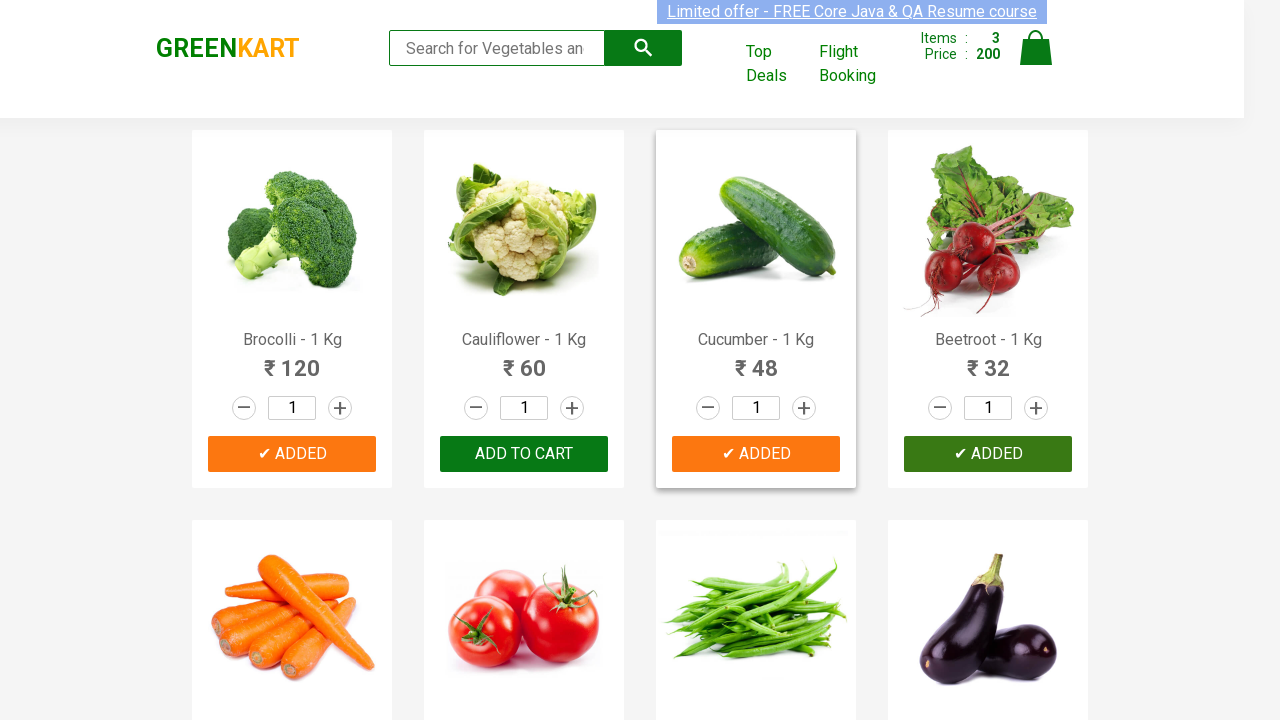

Successfully added 3 items to cart, stopping iteration
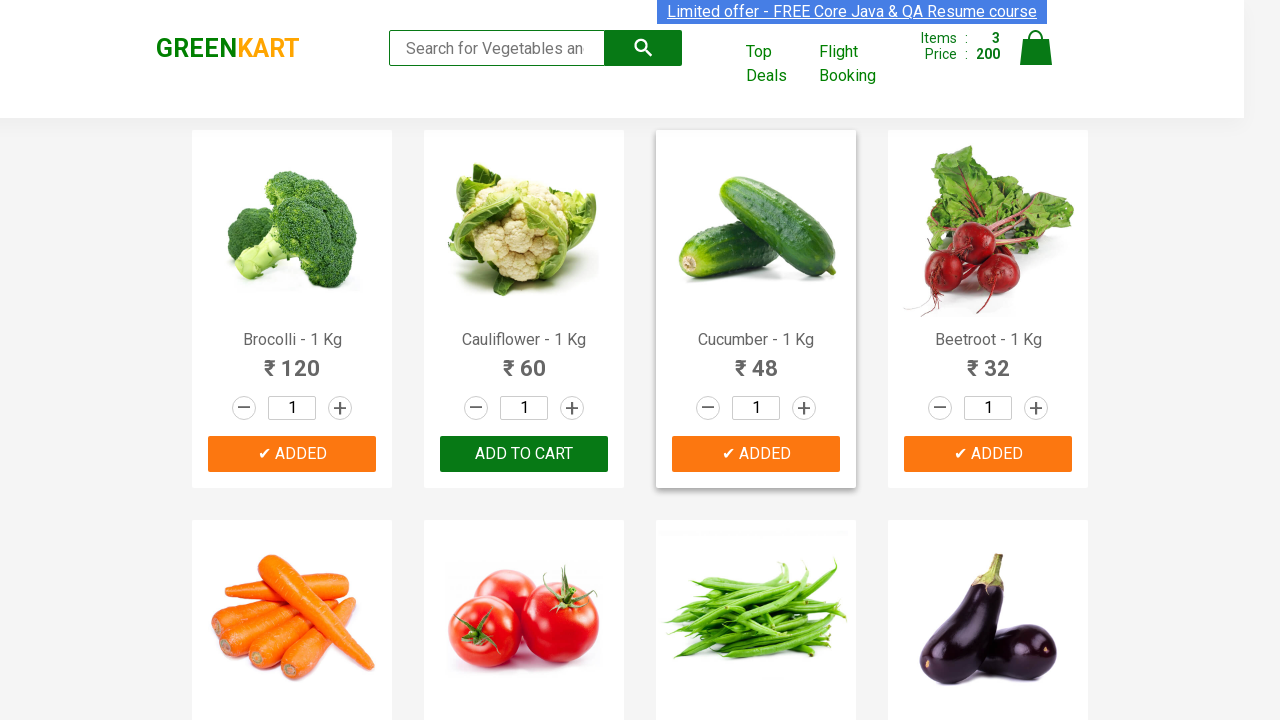

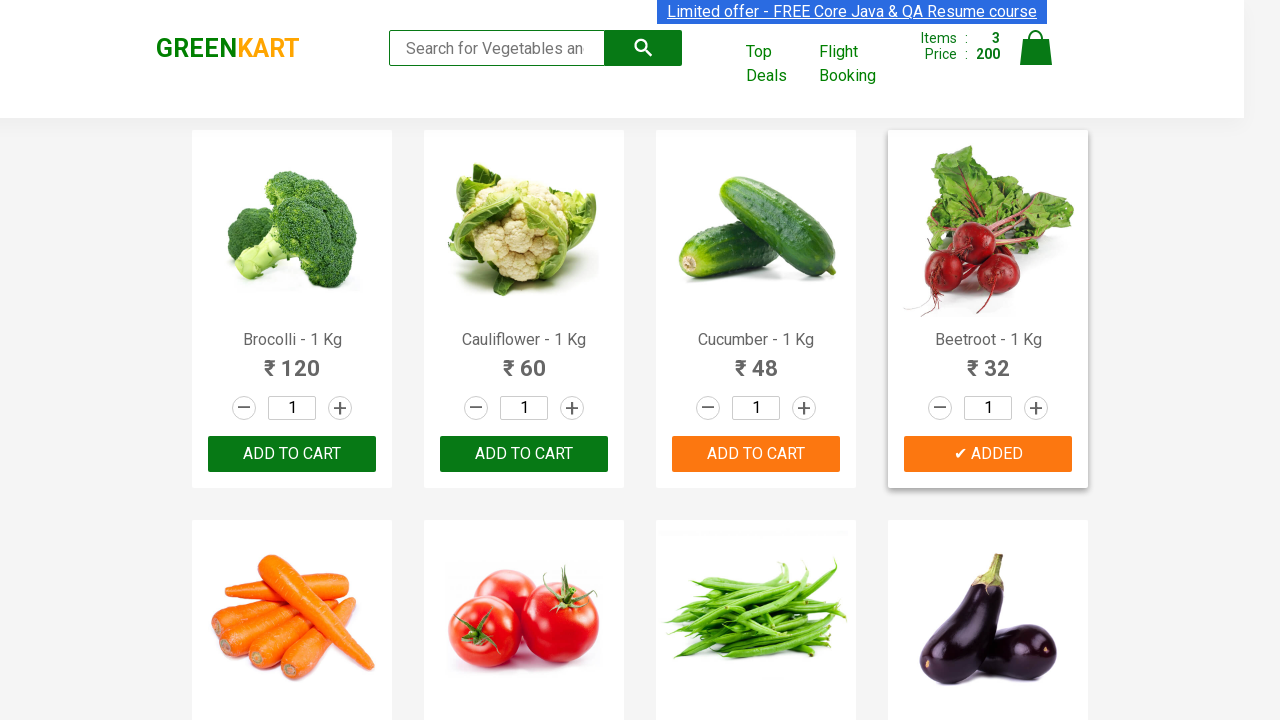